Tests clicking a blue button with dynamic class attributes three times and accepting the resulting alert dialogs on the UI Test Automation Playground.

Starting URL: http://uitestingplayground.com/classattr

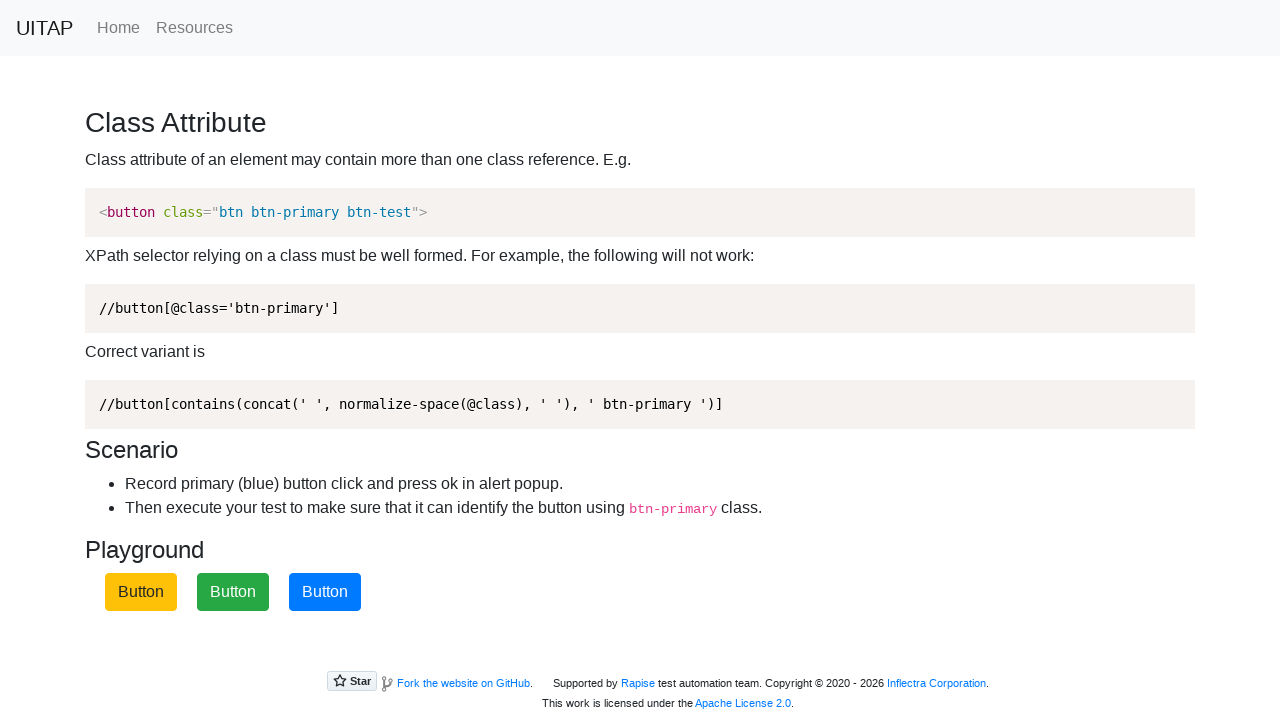

Navigated to UI Test Automation Playground classattr page
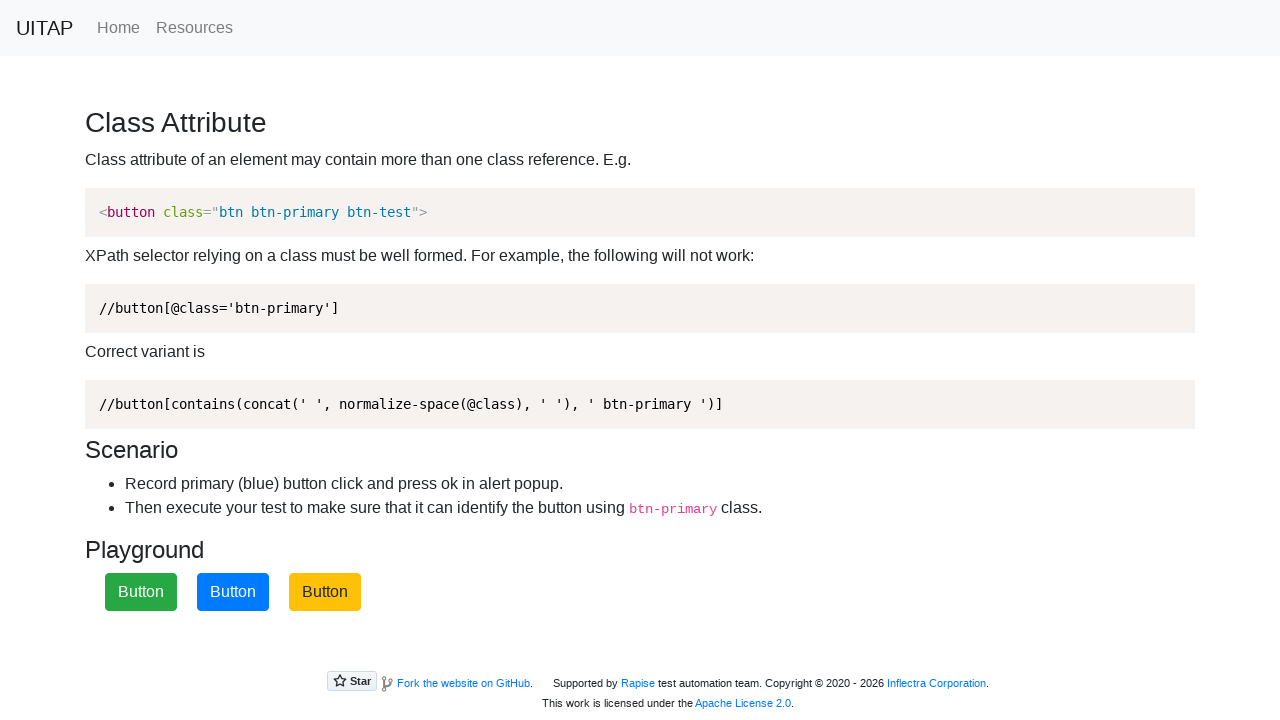

Clicked blue primary button (iteration 1) at (233, 592) on xpath=//button[contains(concat(' ', normalize-space(@class), ' '), ' btn-primary
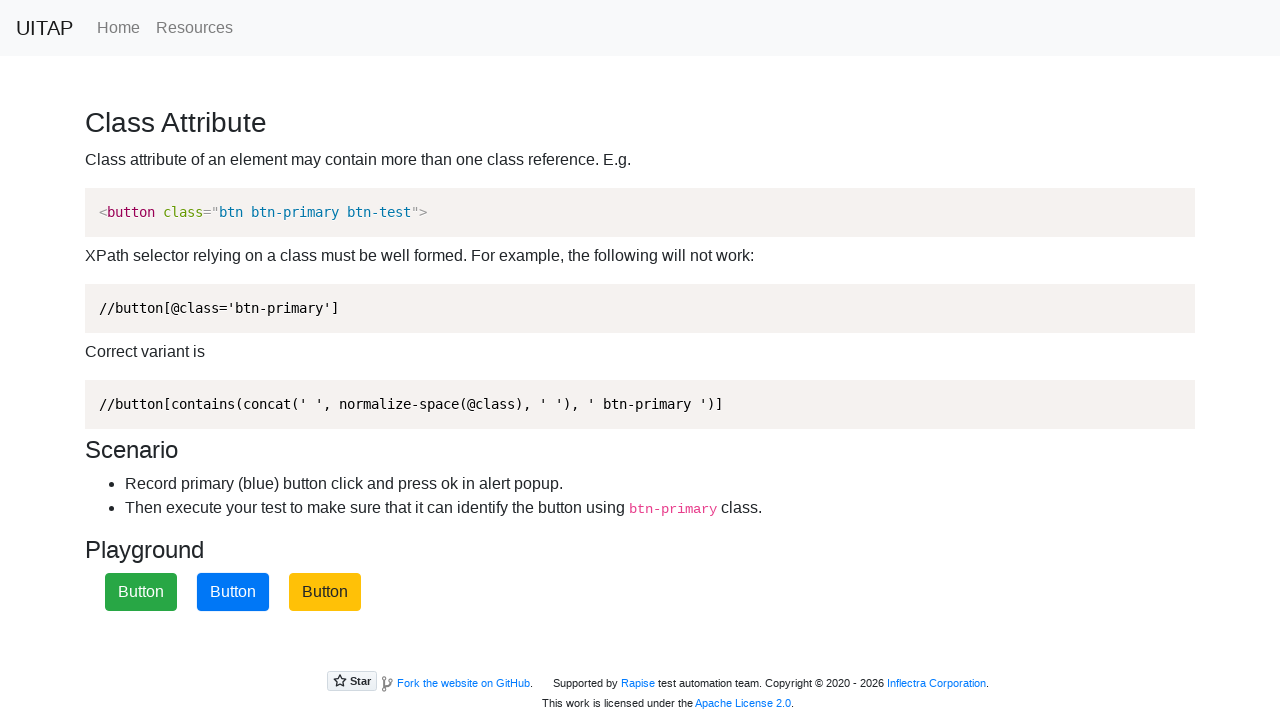

Accepted alert dialog (iteration 1)
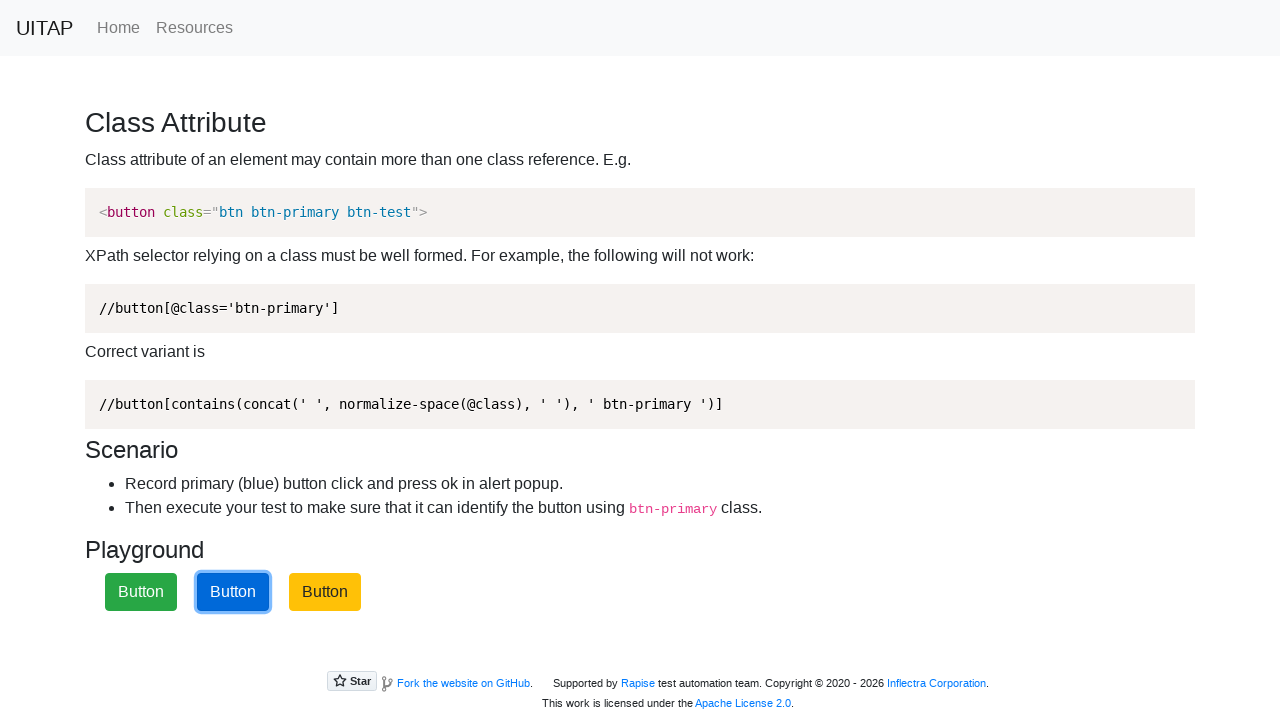

Waited 1 second before next iteration
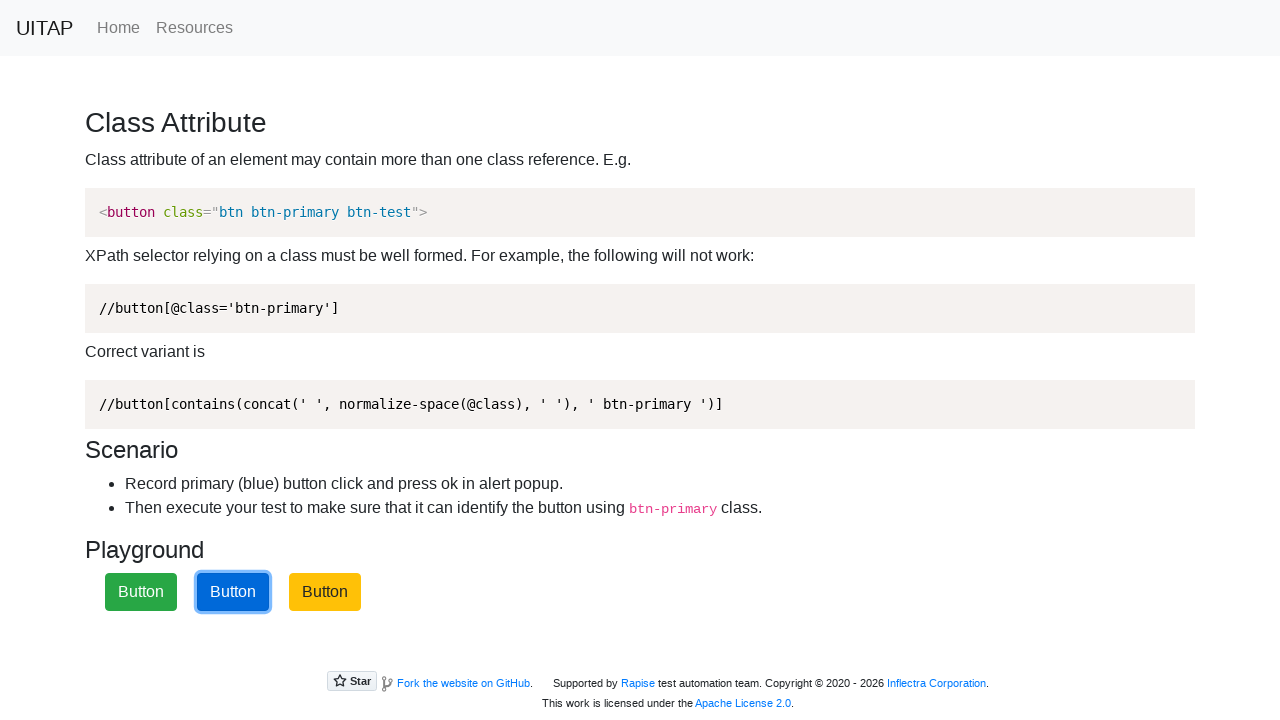

Clicked blue primary button (iteration 2) at (233, 592) on xpath=//button[contains(concat(' ', normalize-space(@class), ' '), ' btn-primary
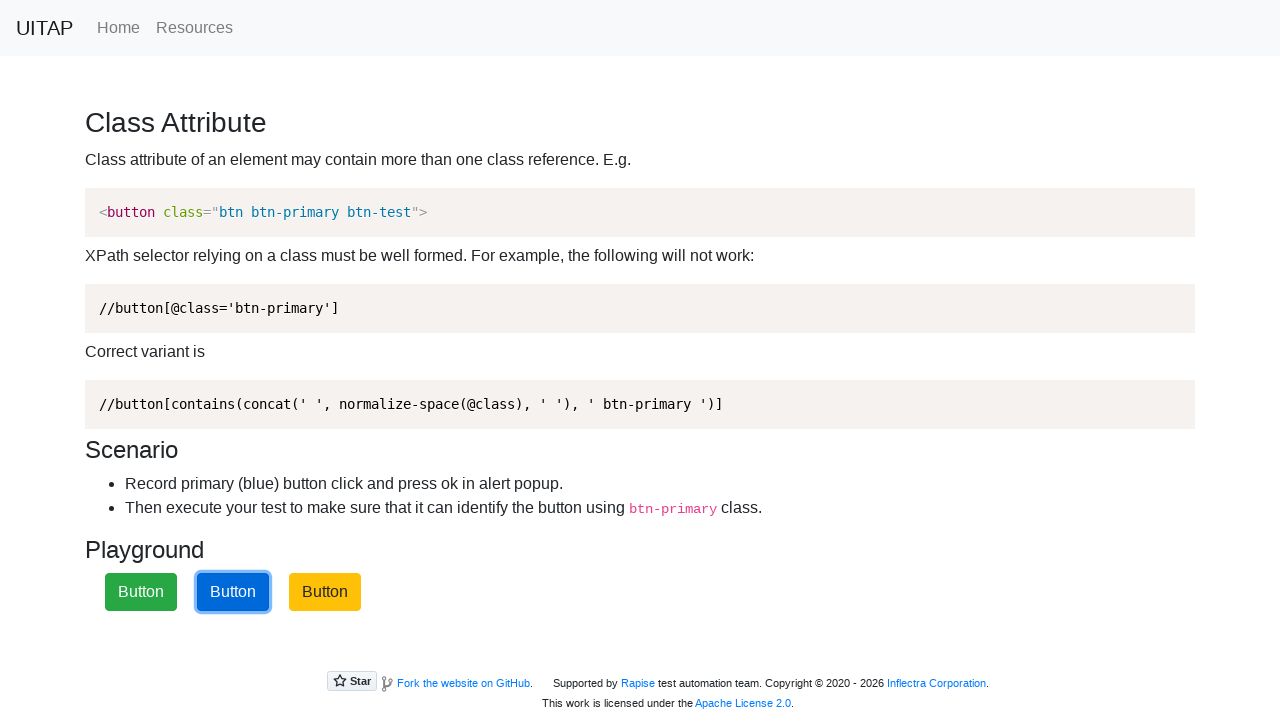

Accepted alert dialog (iteration 2)
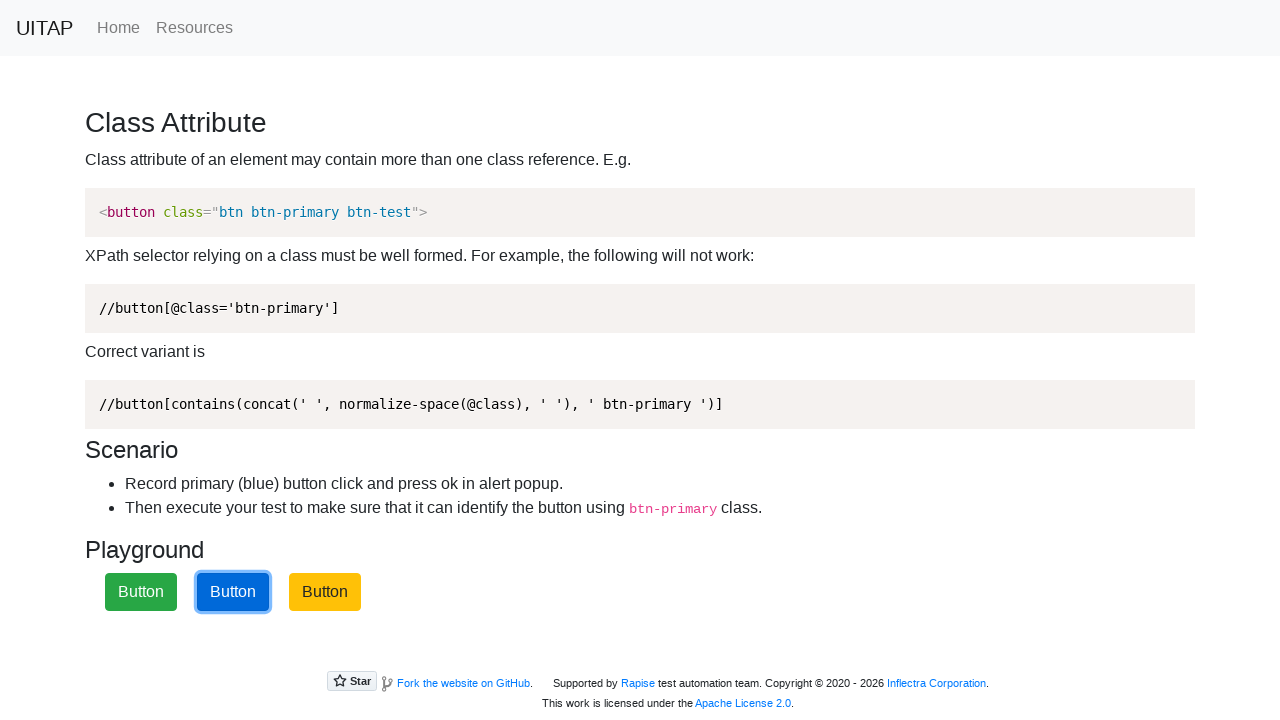

Waited 1 second before next iteration
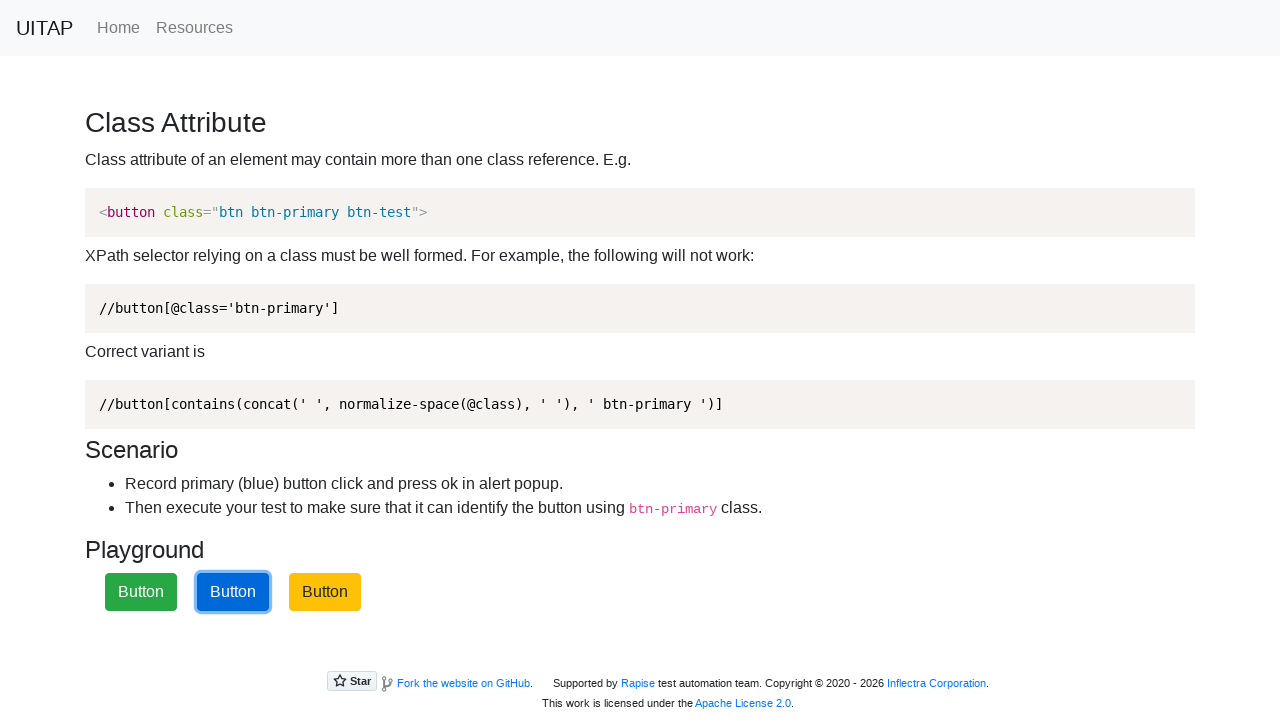

Clicked blue primary button (iteration 3) at (233, 592) on xpath=//button[contains(concat(' ', normalize-space(@class), ' '), ' btn-primary
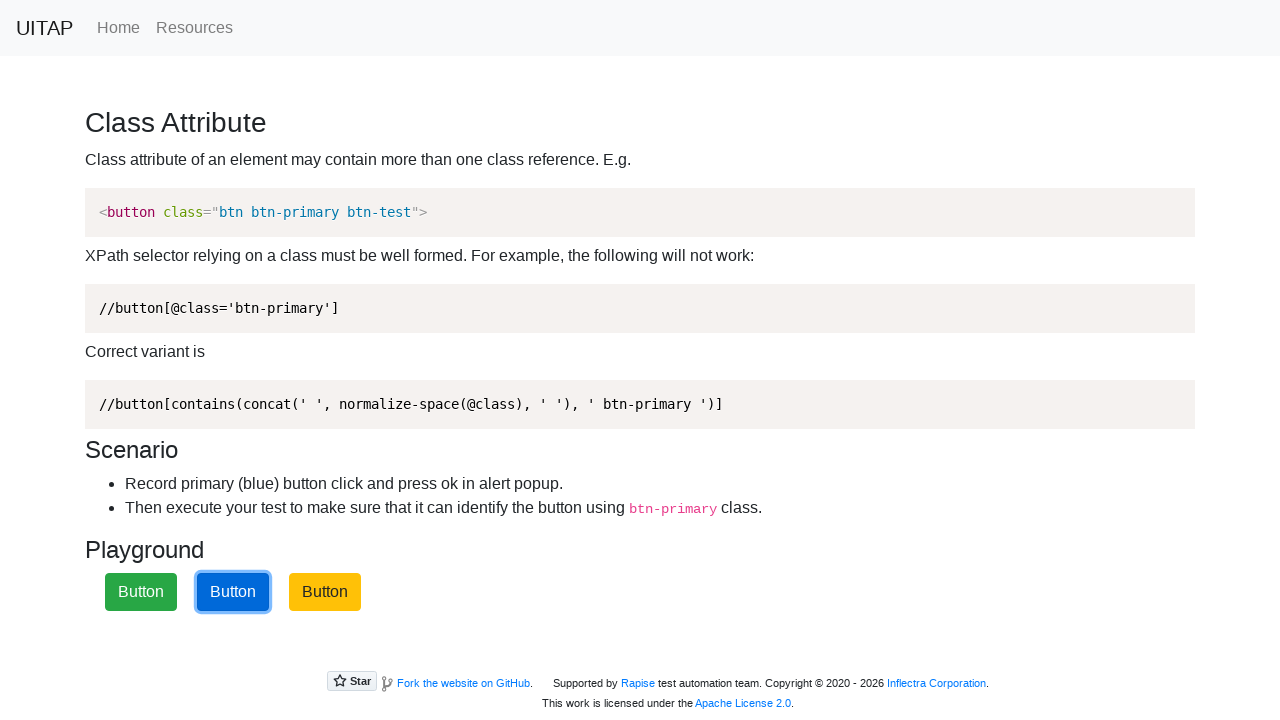

Accepted alert dialog (iteration 3)
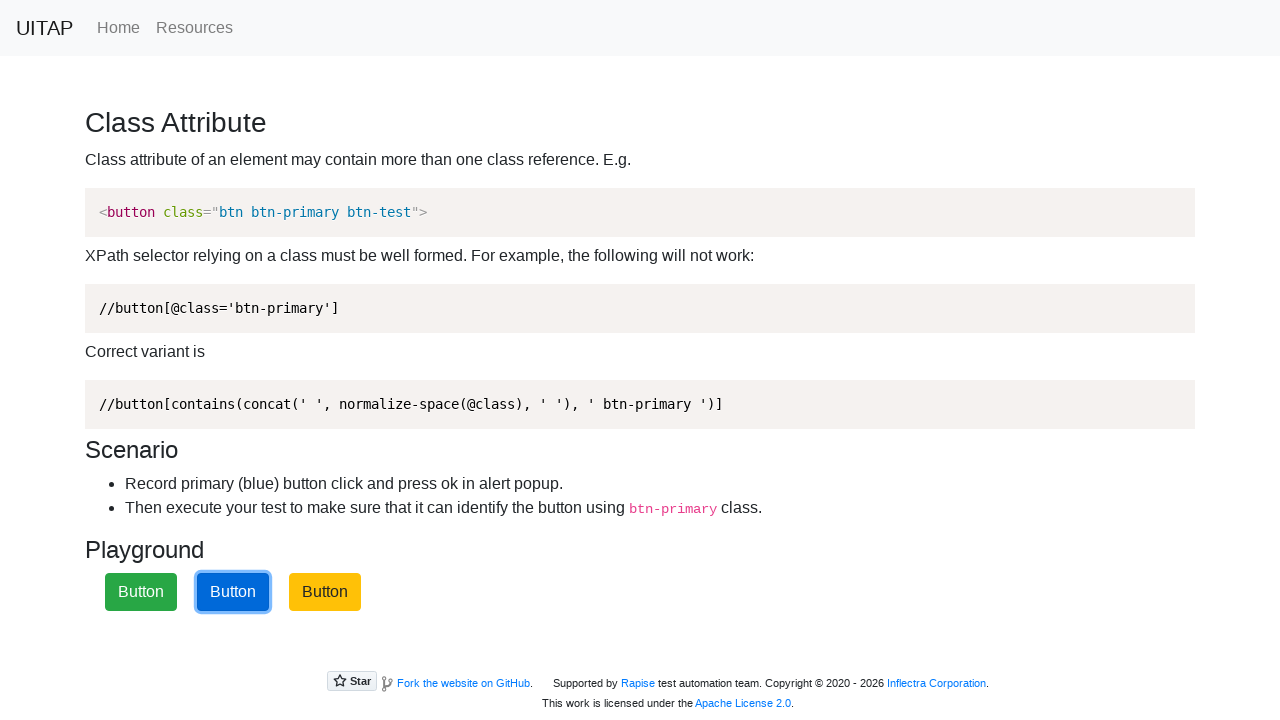

Waited 1 second before next iteration
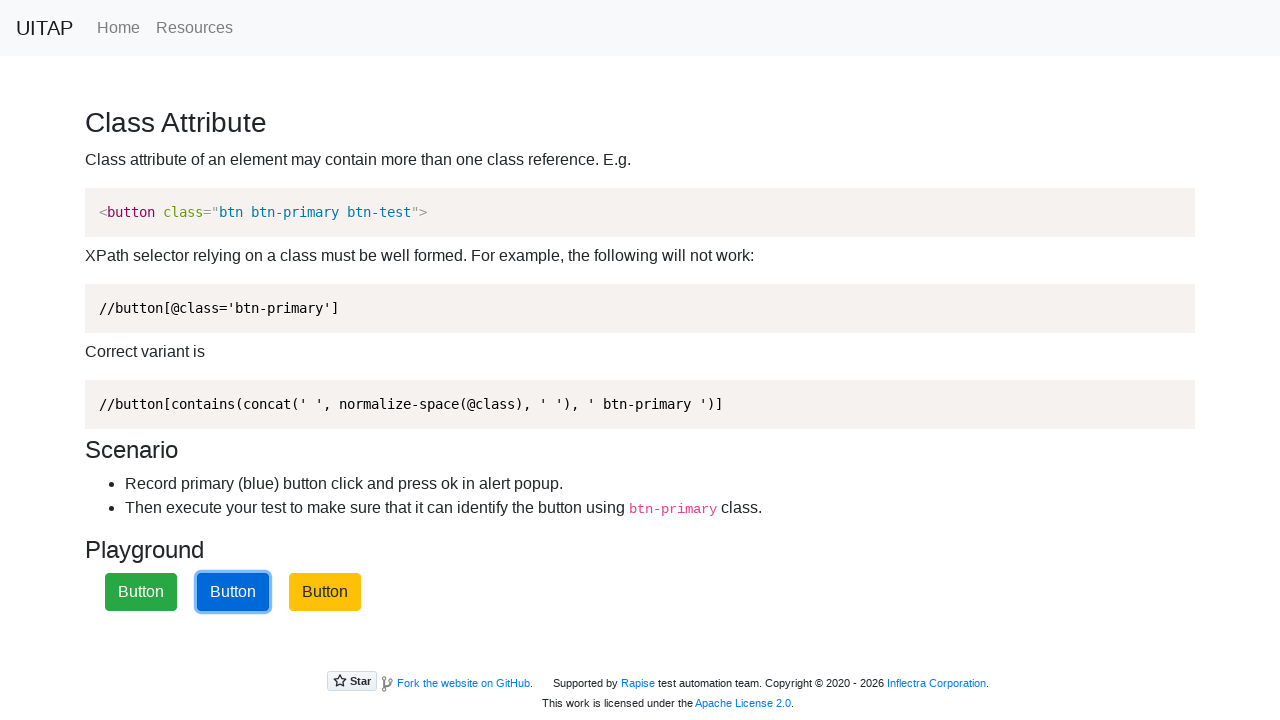

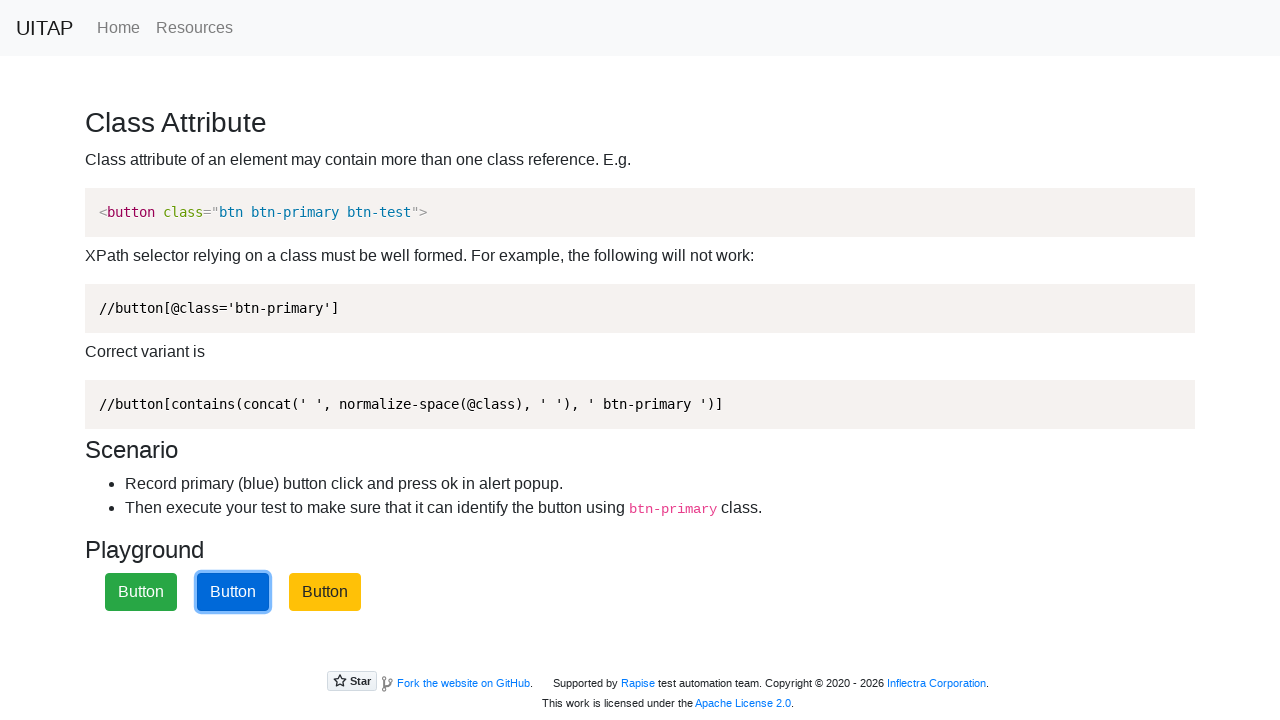